Tests CNPJ (Brazilian company ID) generation with mask formatting by clicking the generate button and waiting for the result to appear

Starting URL: https://www.4devs.com.br/gerador_de_cnpj

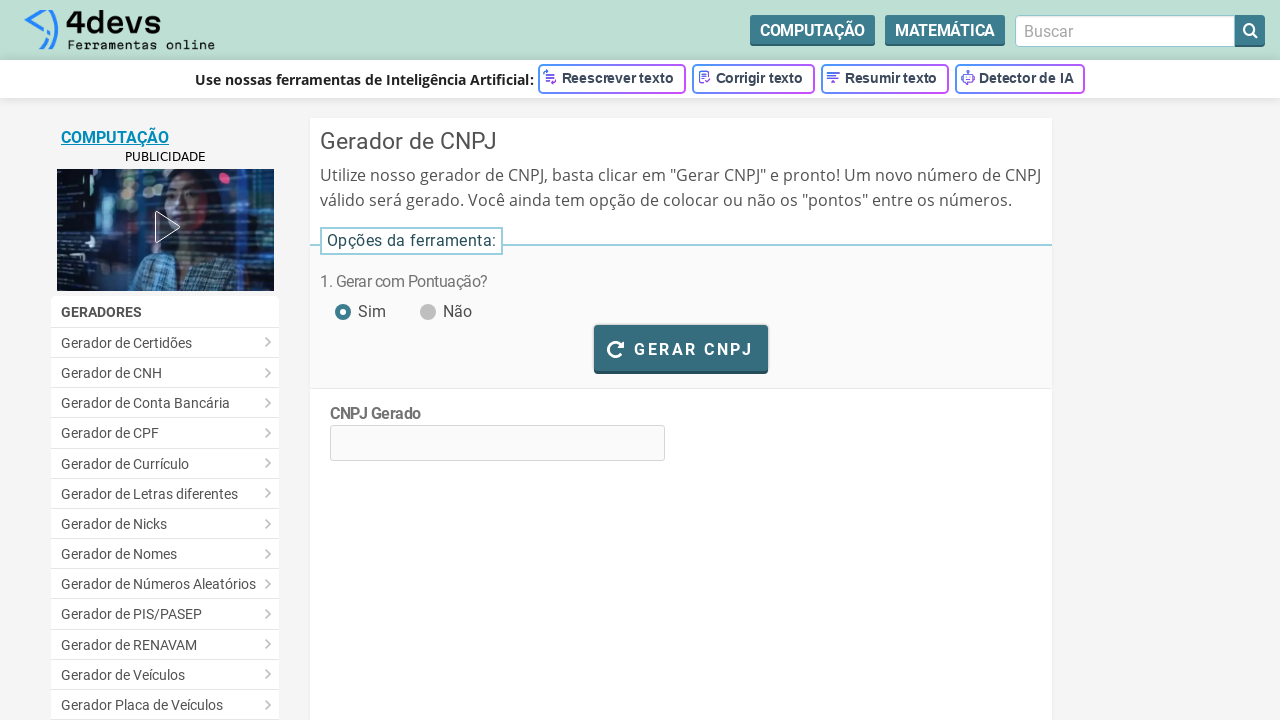

Clicked the generate CNPJ button at (681, 348) on #bt_gerar_cnpj
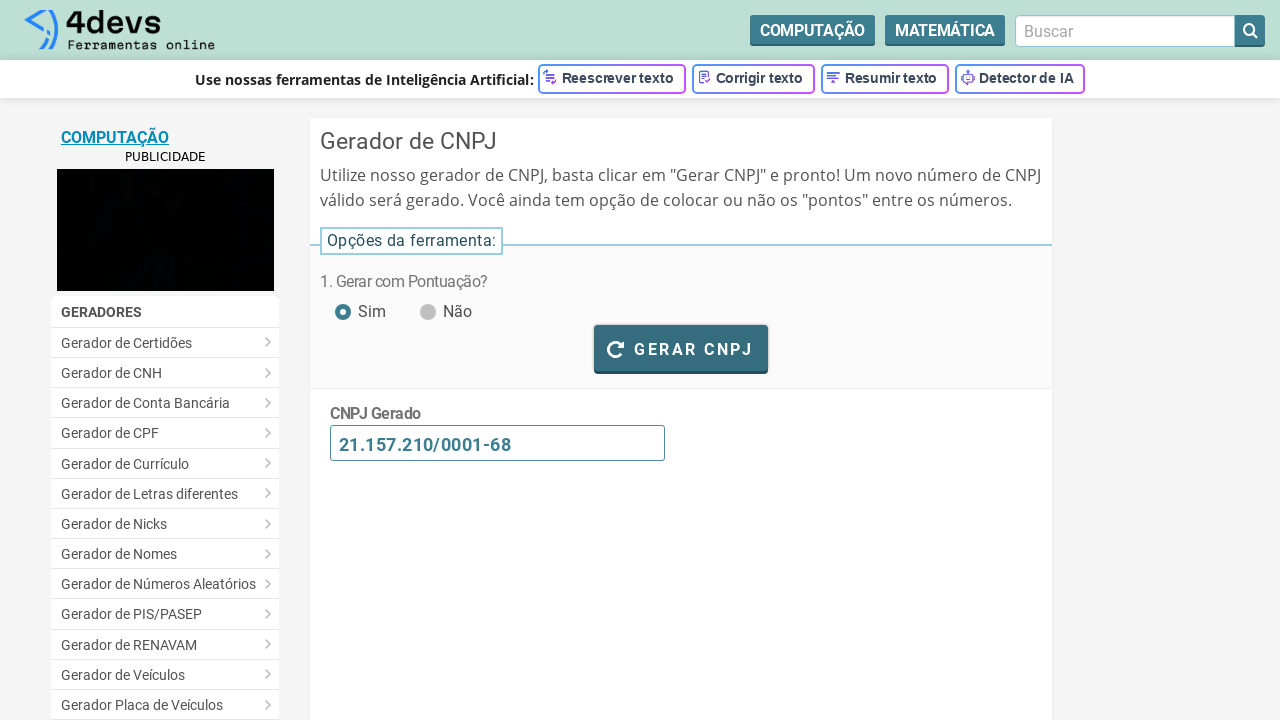

Waited for CNPJ generation to complete (loading text disappeared)
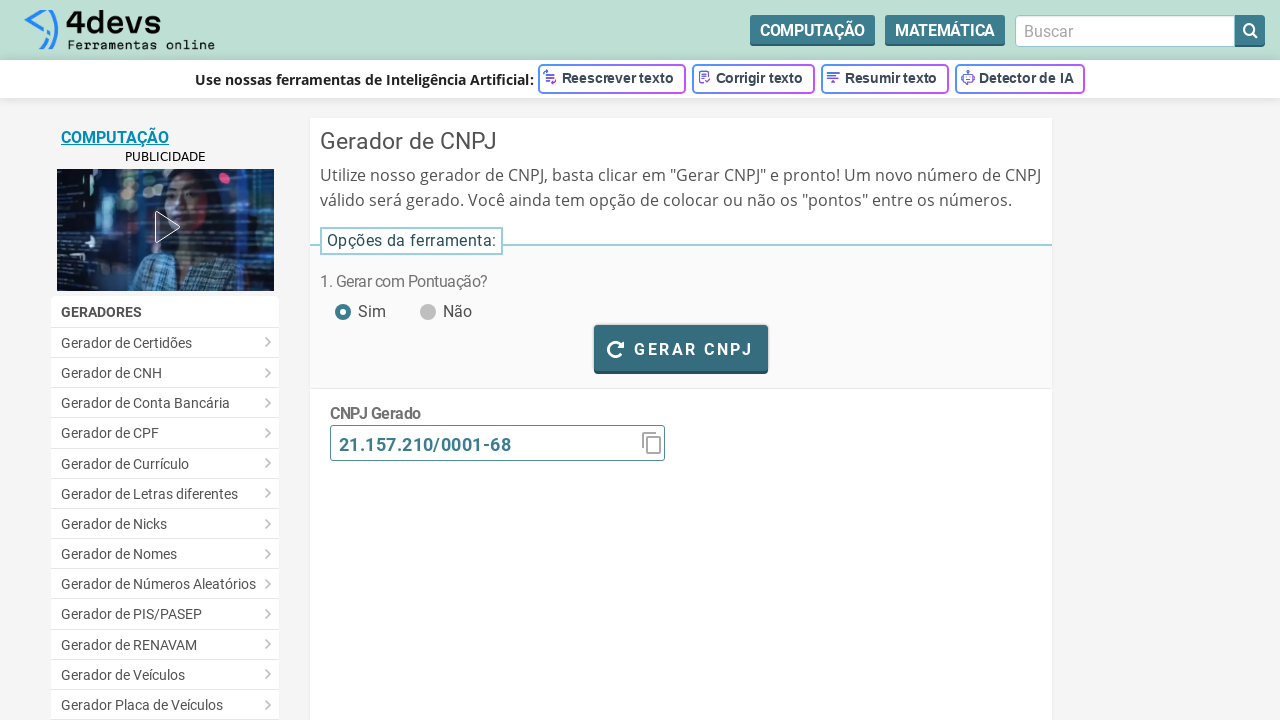

CNPJ result element is now visible with formatted mask
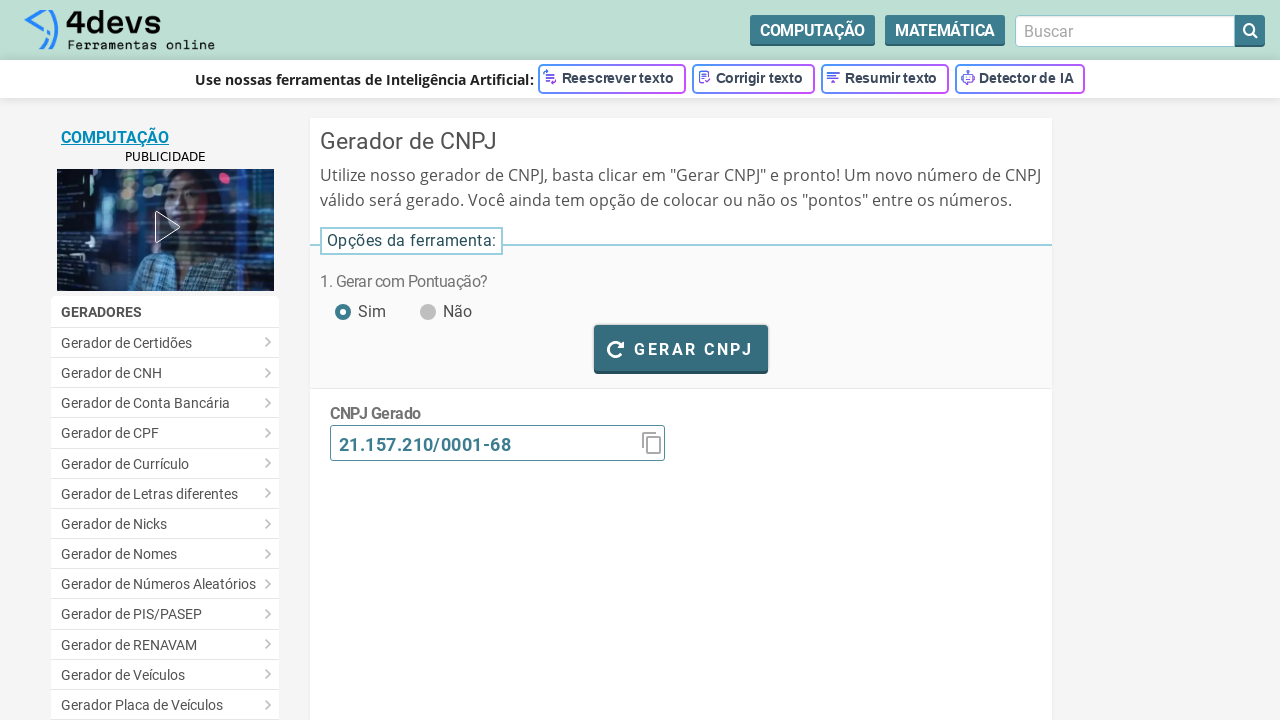

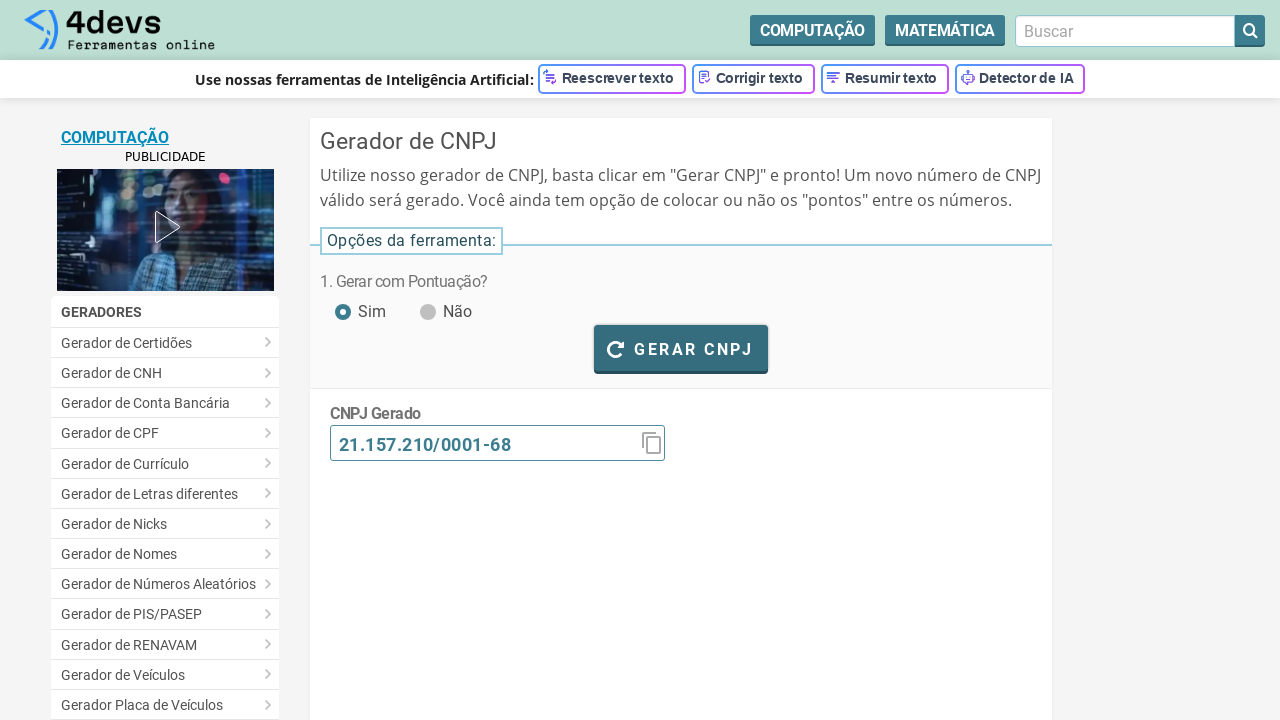